Verifies that navigation menu elements are present and visible on the homepage.

Starting URL: https://www.keralatourism.org

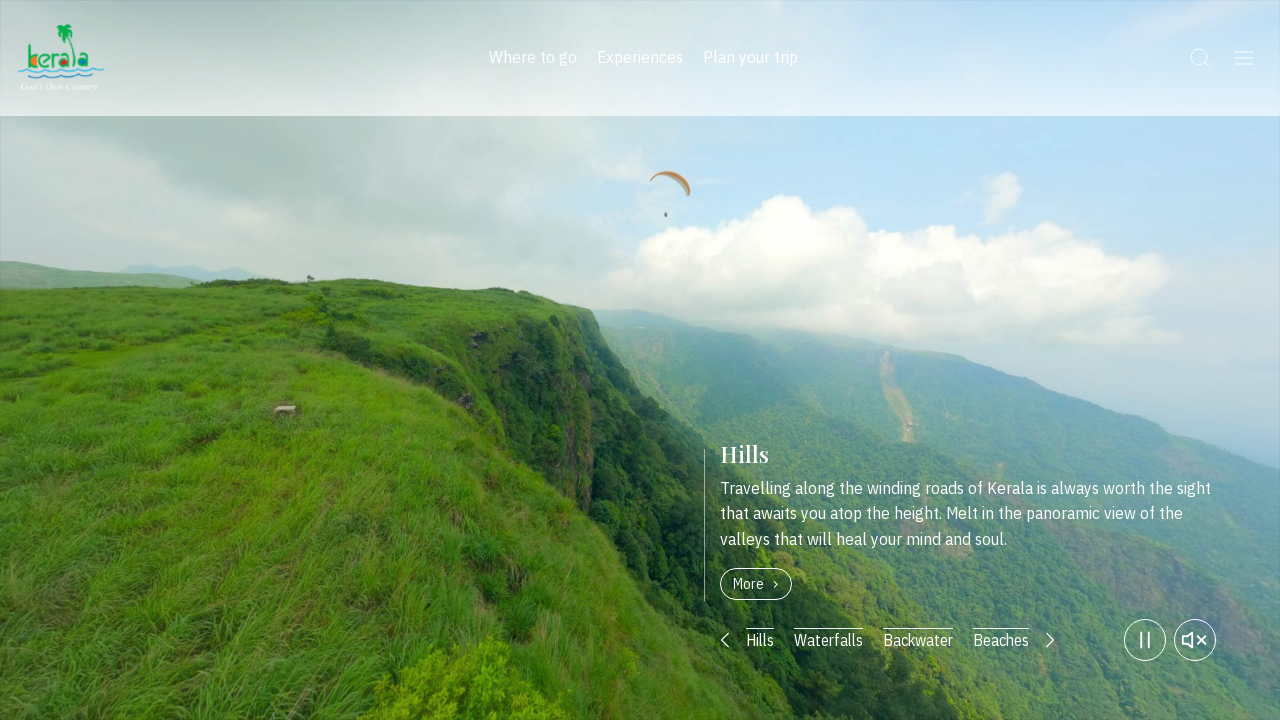

Navigated to Kerala Tourism homepage
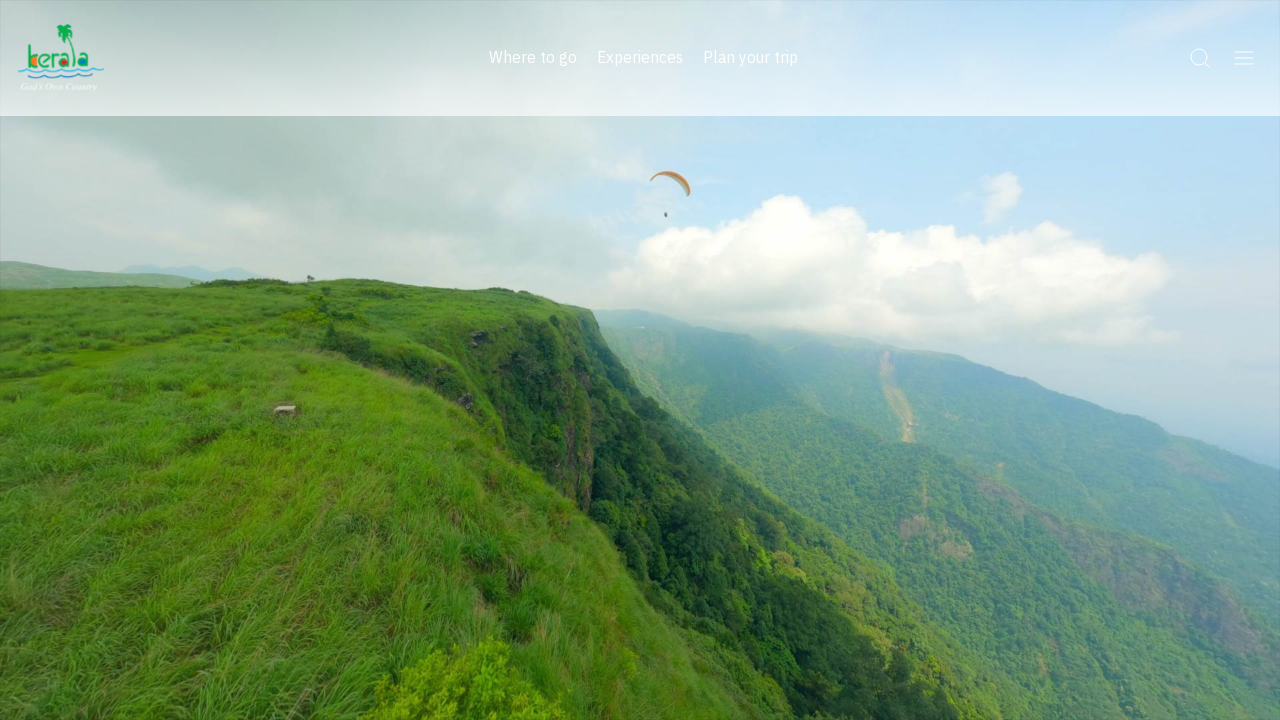

Navigation menus loaded and became visible
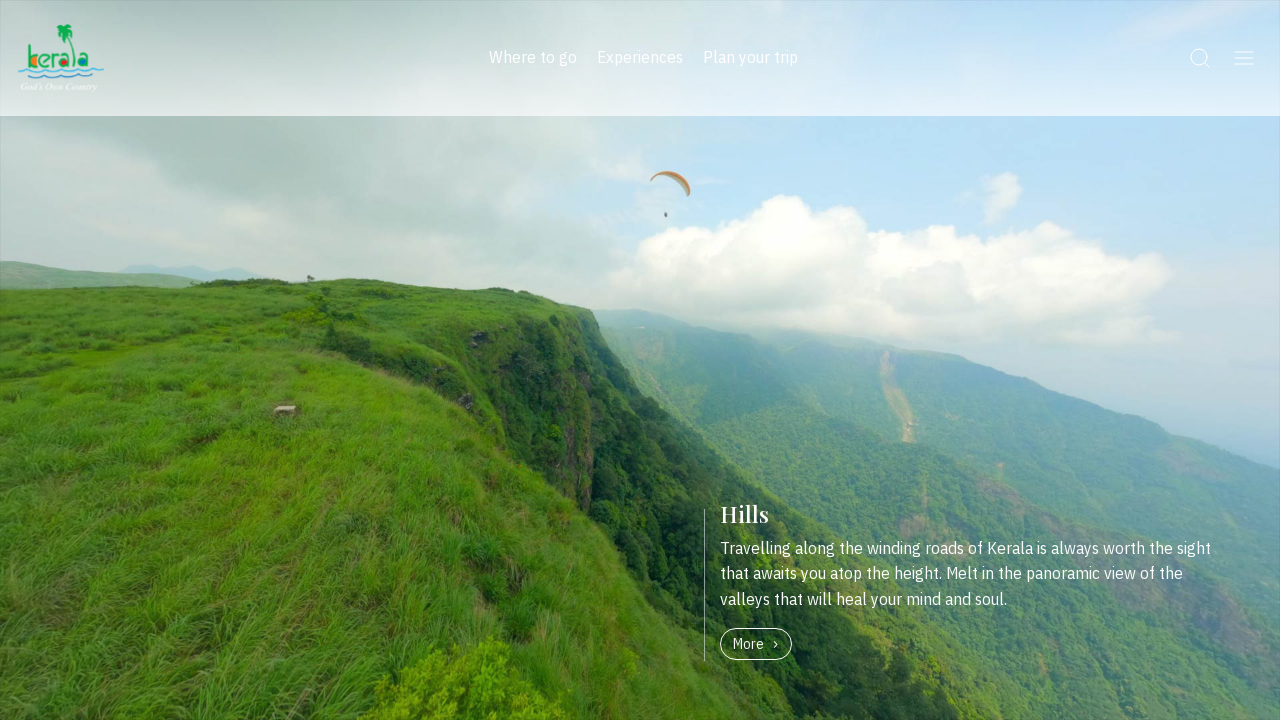

Verified 1 navigation menus are present on the page
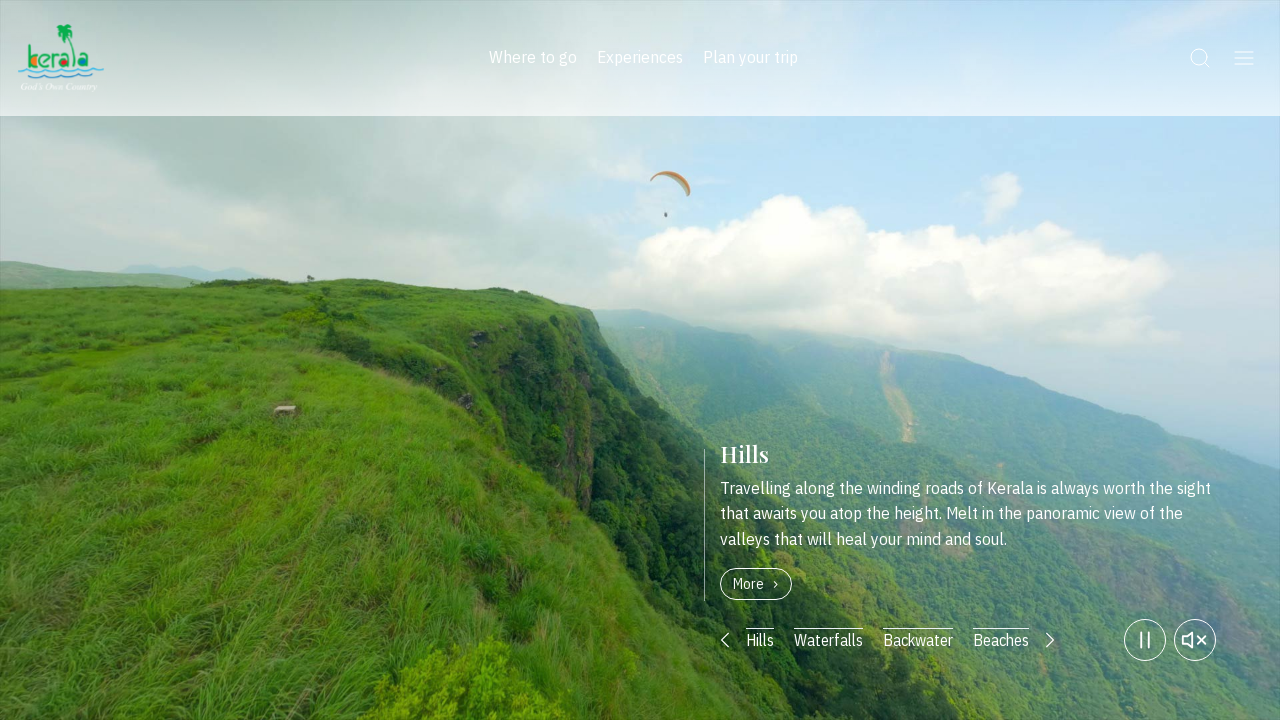

Verified navigation menu 0 is visible
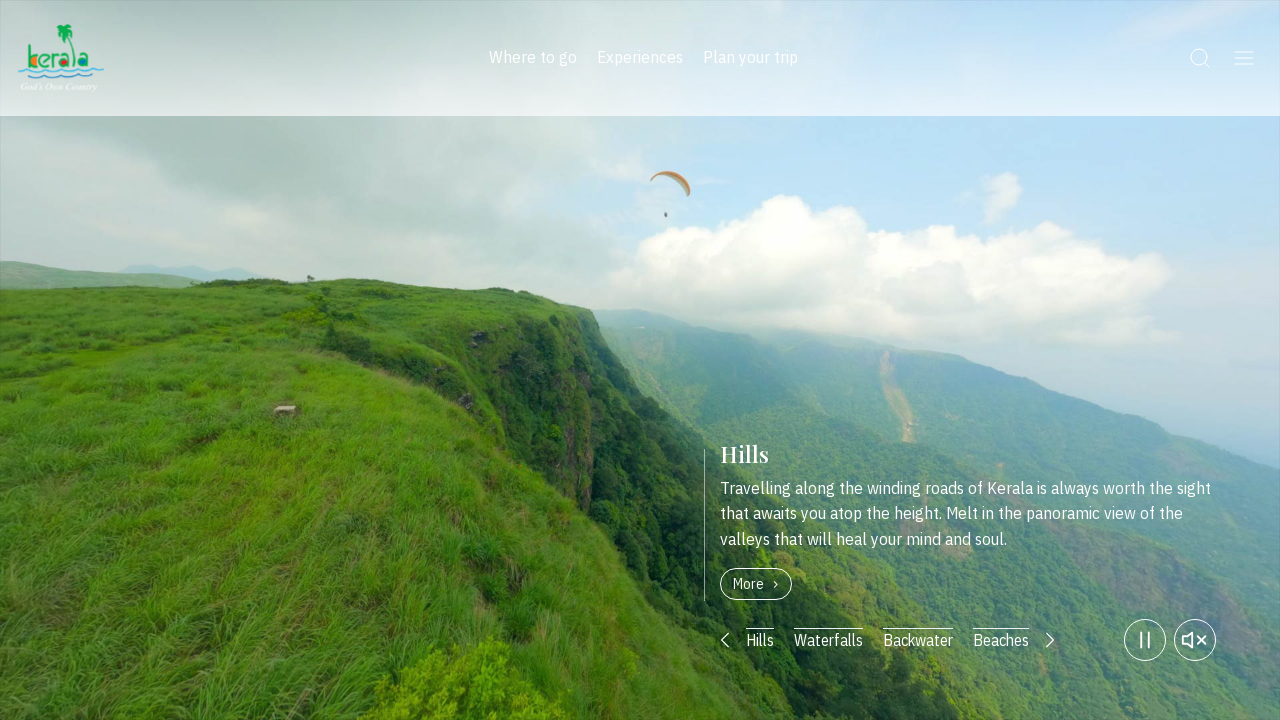

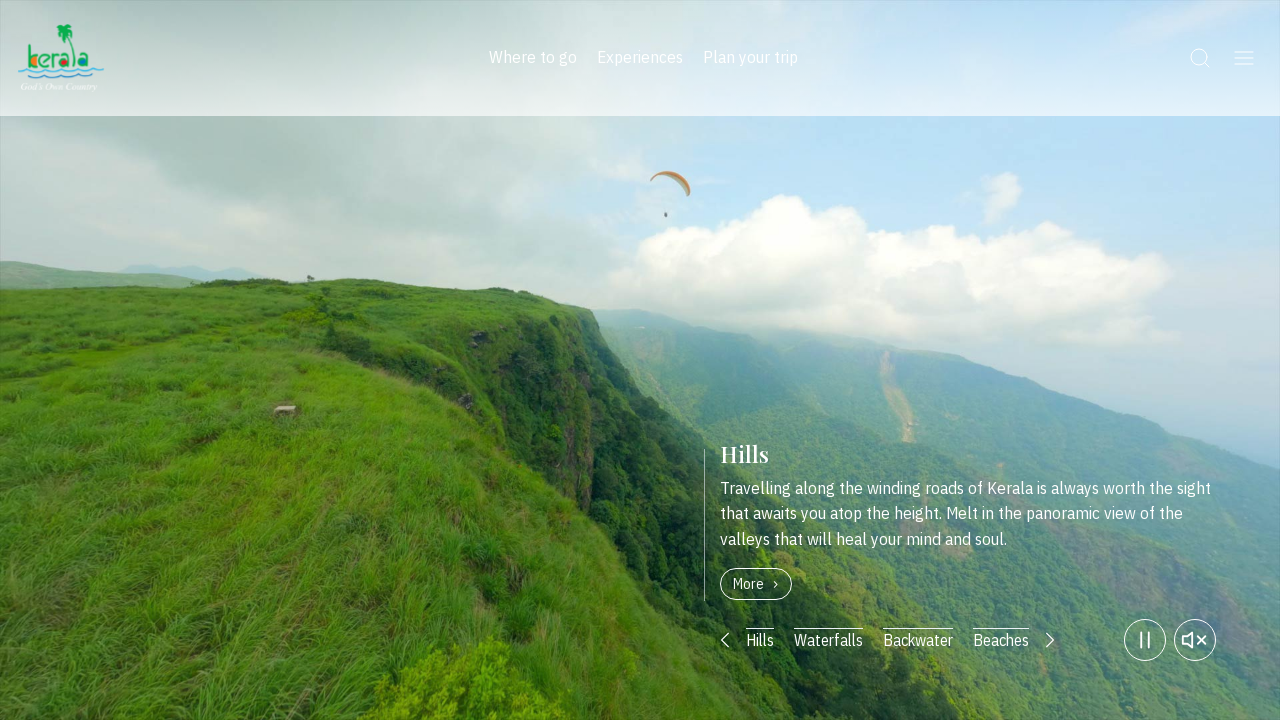